Tests the Browse Languages menu by clicking on it and verifying the Category A heading is displayed

Starting URL: https://www.99-bottles-of-beer.net/

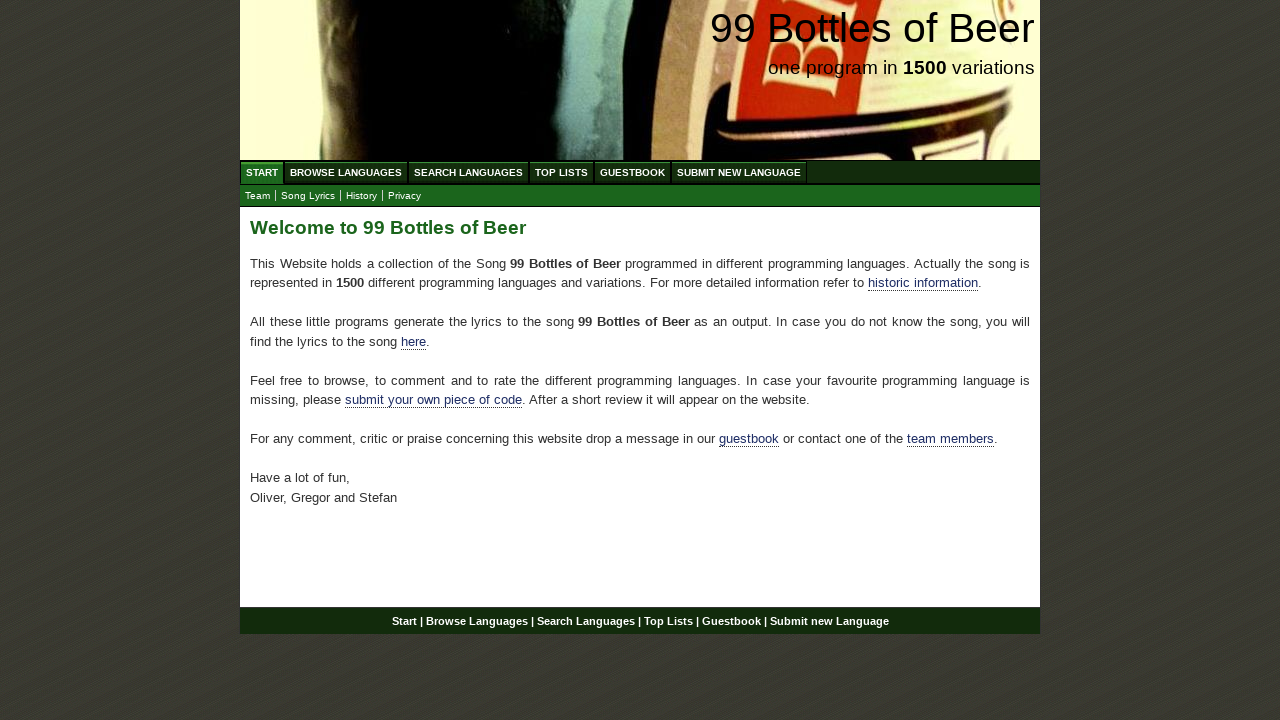

Clicked on Browse Languages menu to view languages starting with letter A at (346, 172) on xpath=//ul[@id='menu']/li//a[@href='/abc.html']
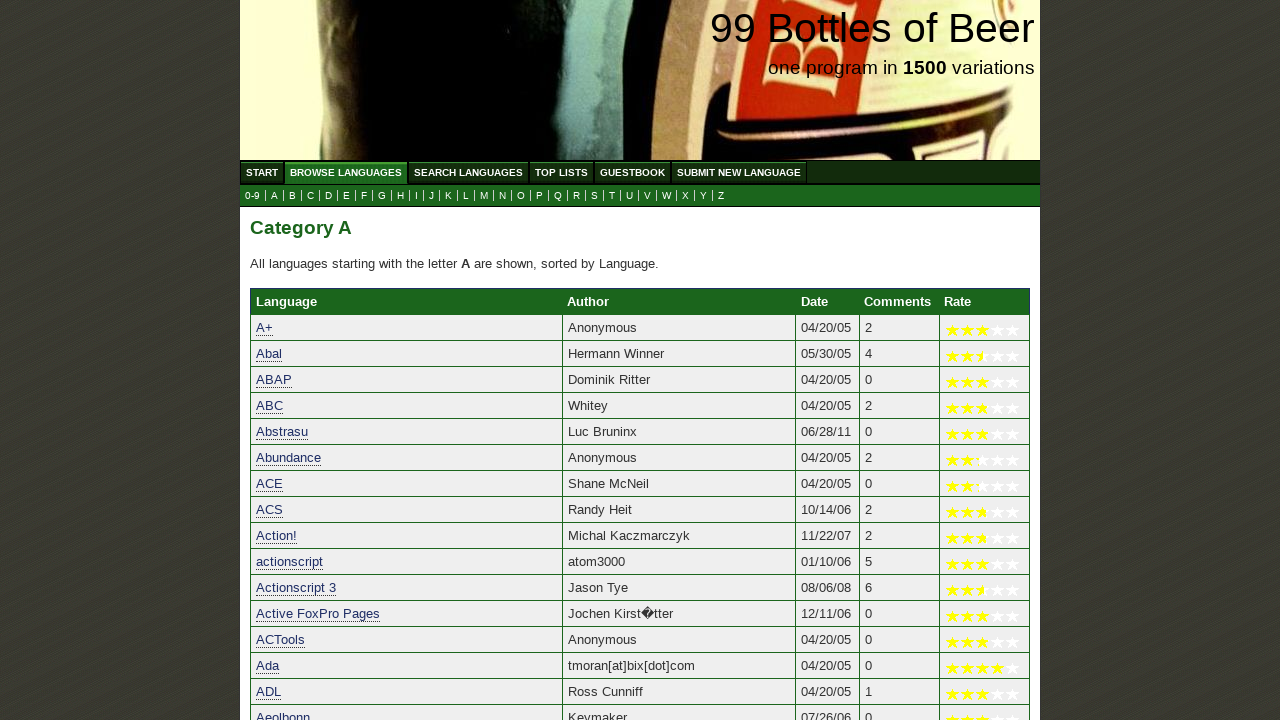

Verified that Category A heading is displayed
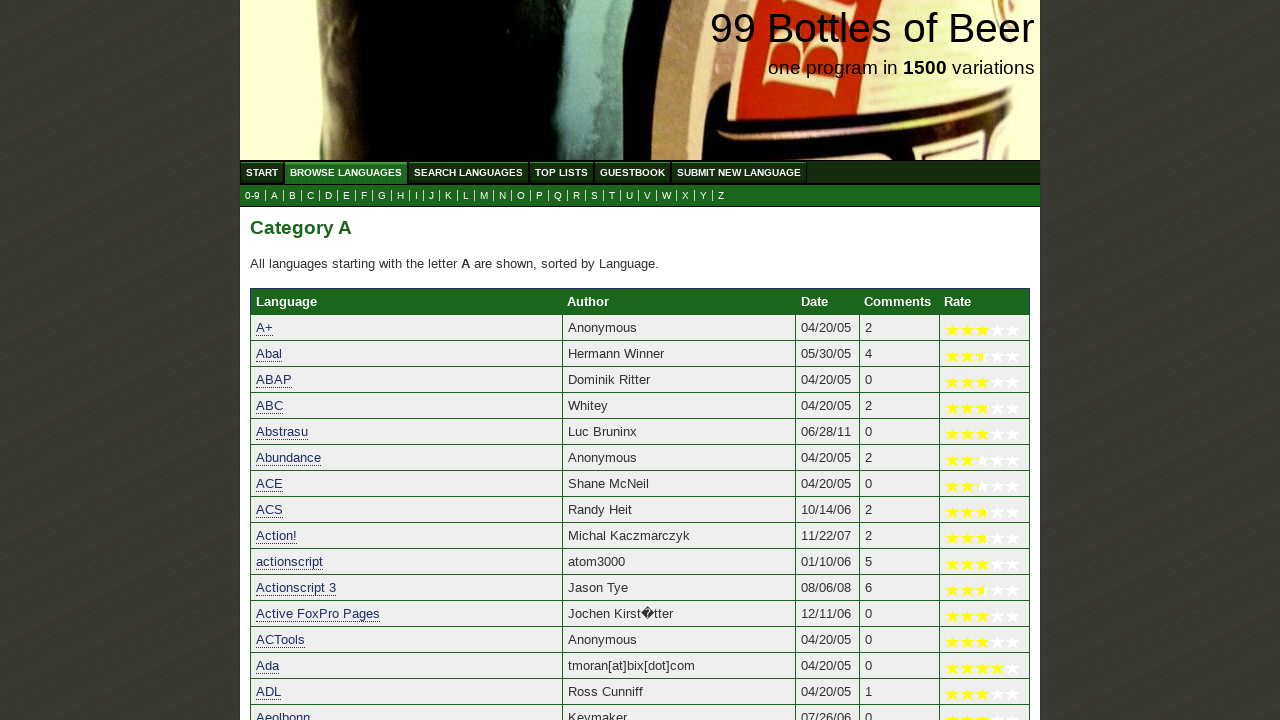

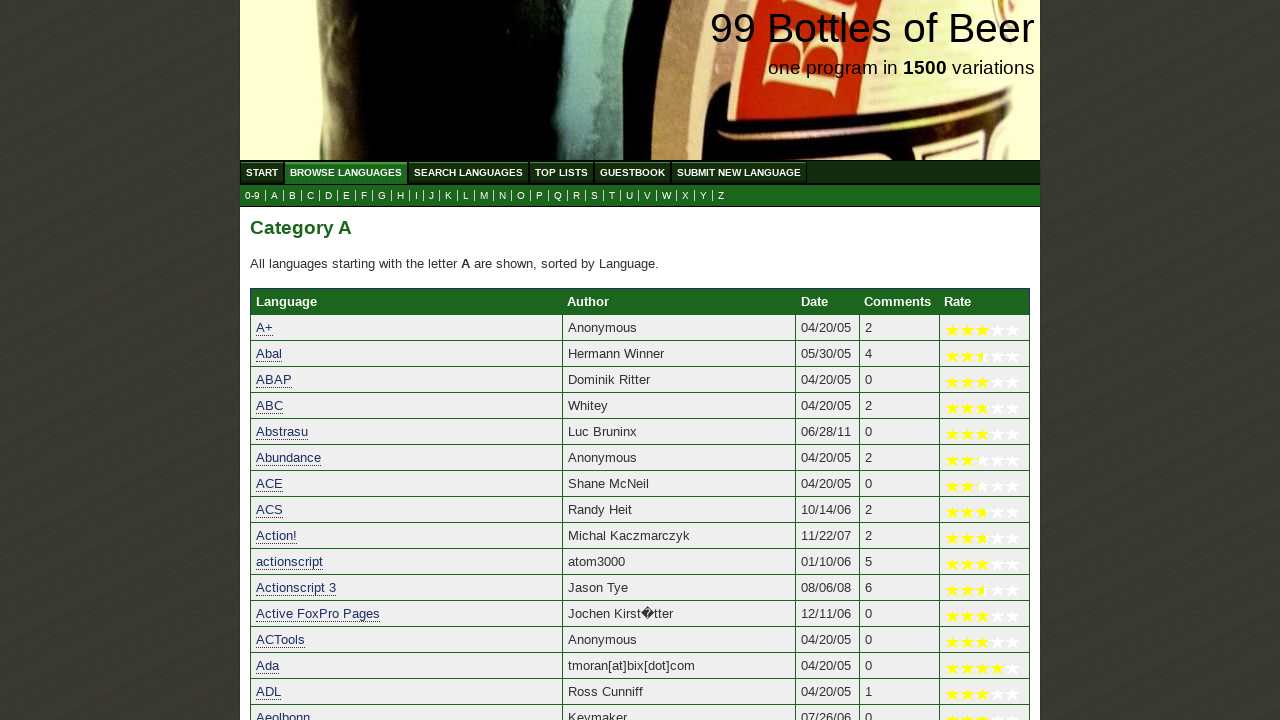